Tests login form validation with invalid credentials and successful login/logout flow on a public demo login page

Starting URL: https://the-internet.herokuapp.com/login

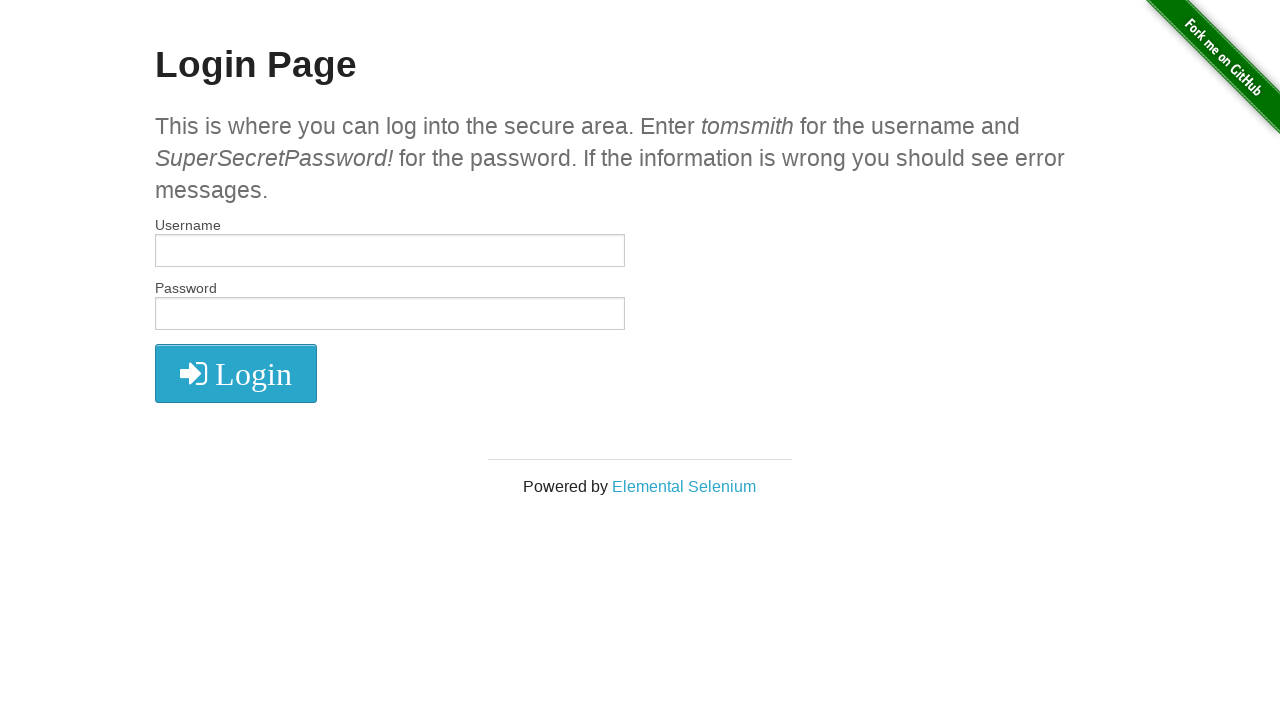

Filled username field with 'tomsmith' on #username
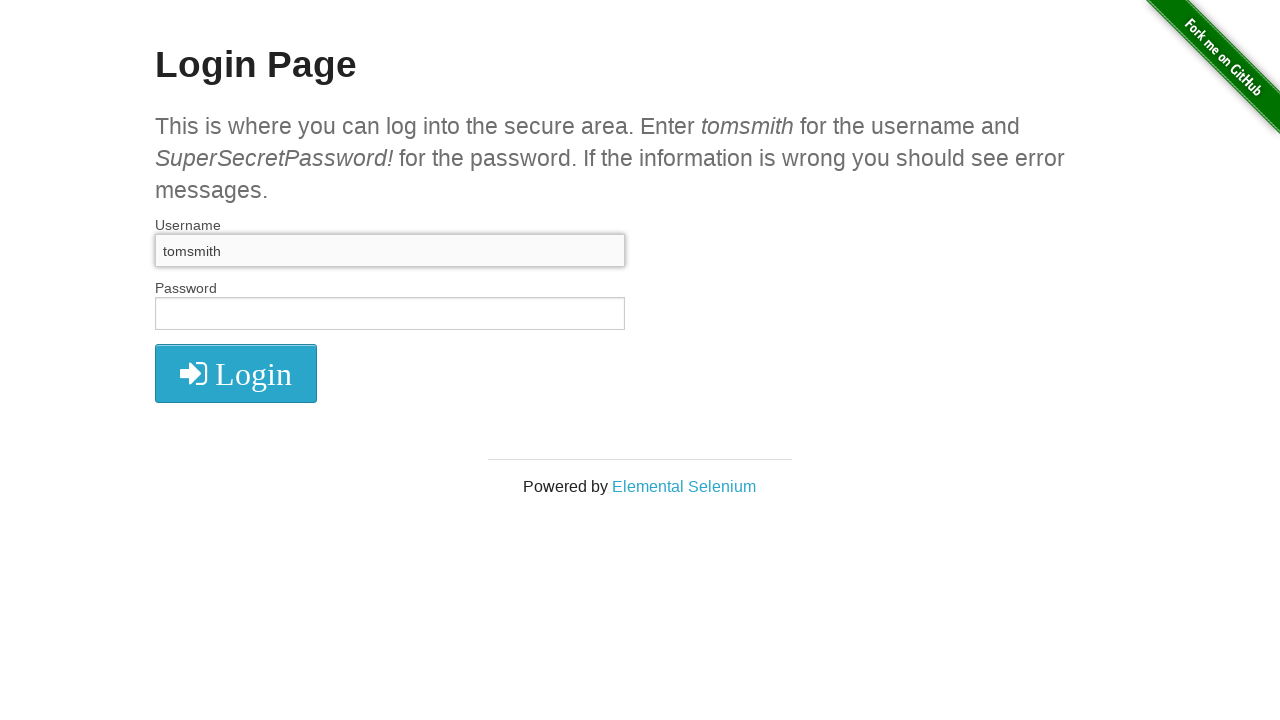

Filled password field with incorrect password on #password
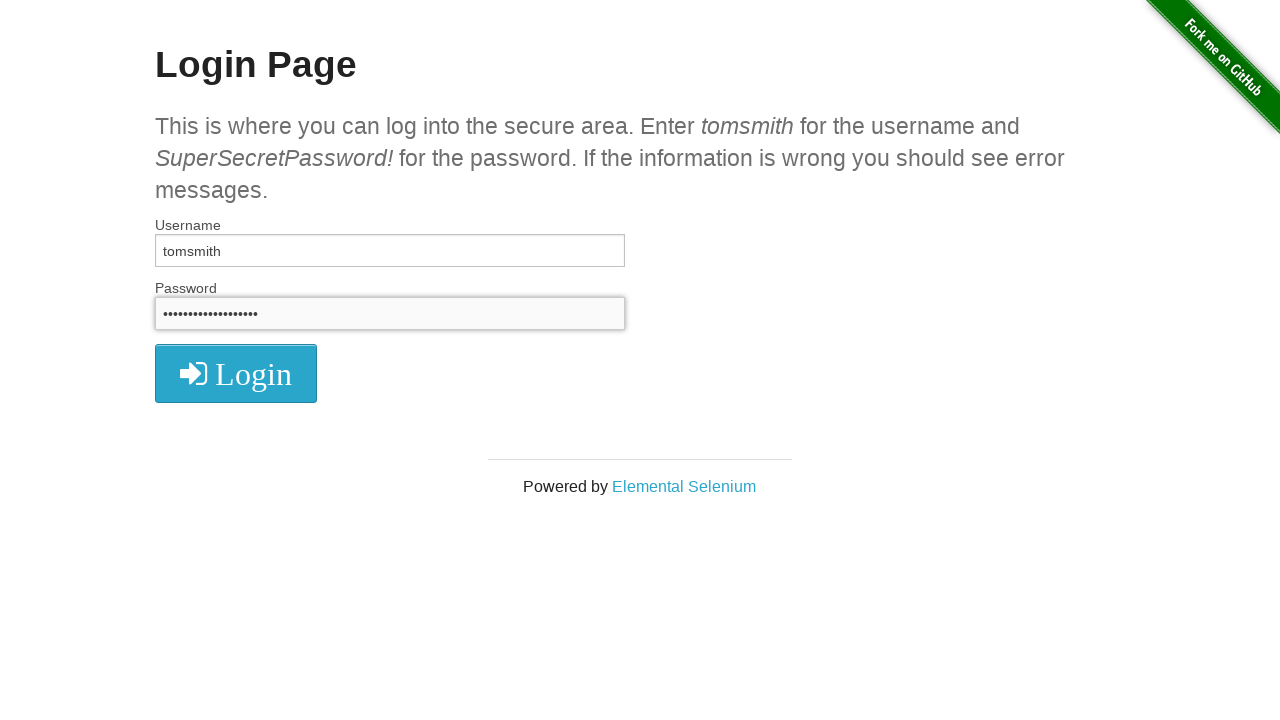

Clicked login button with invalid credentials at (236, 373) on button.radius
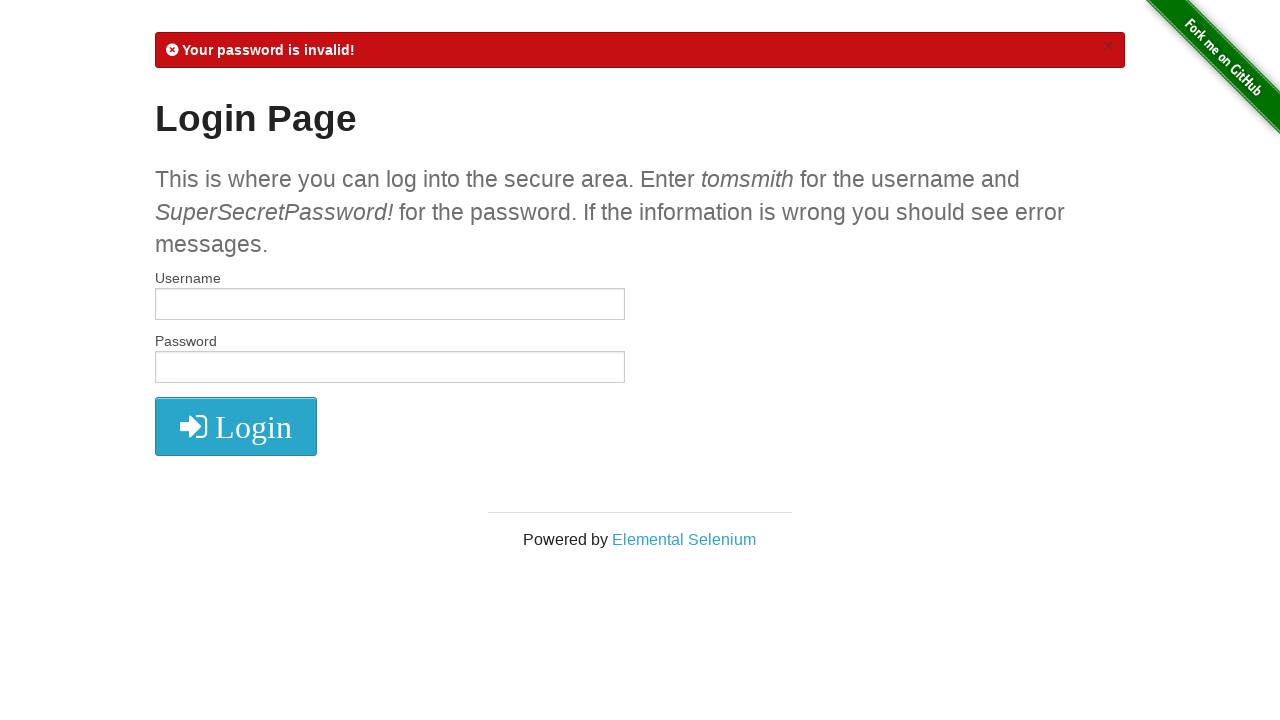

Error message flash appeared
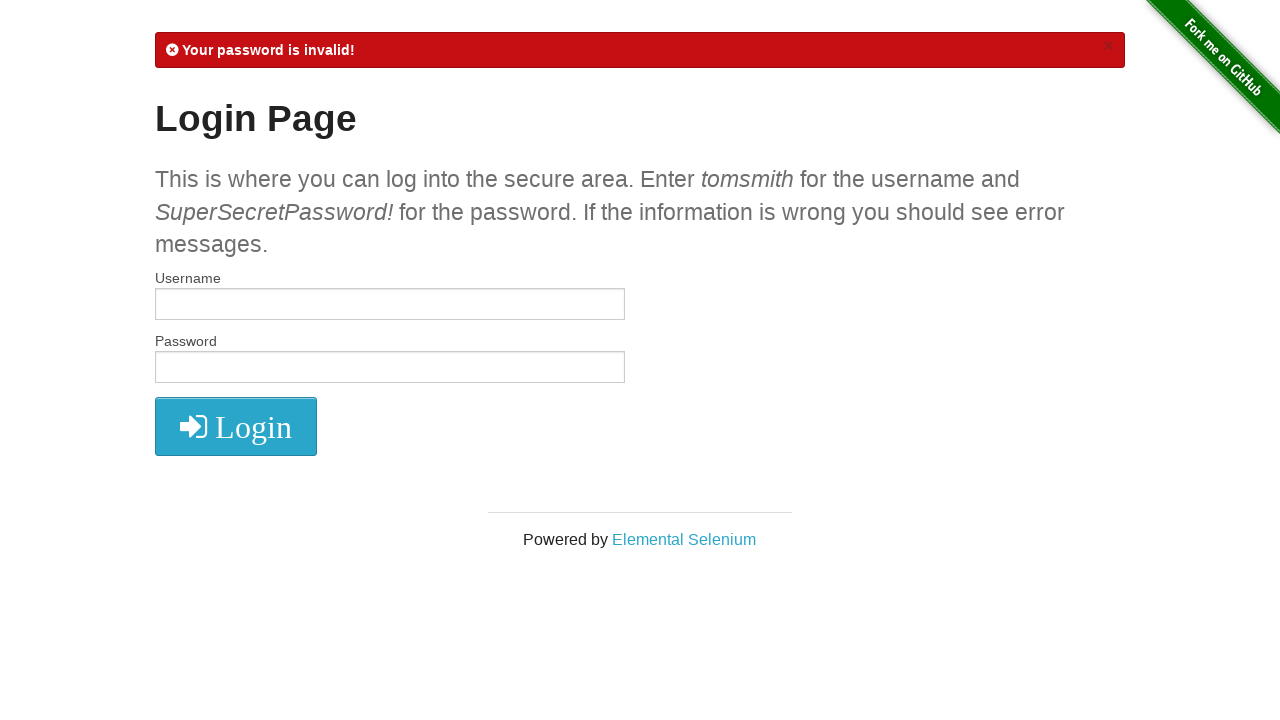

Retrieved error message text
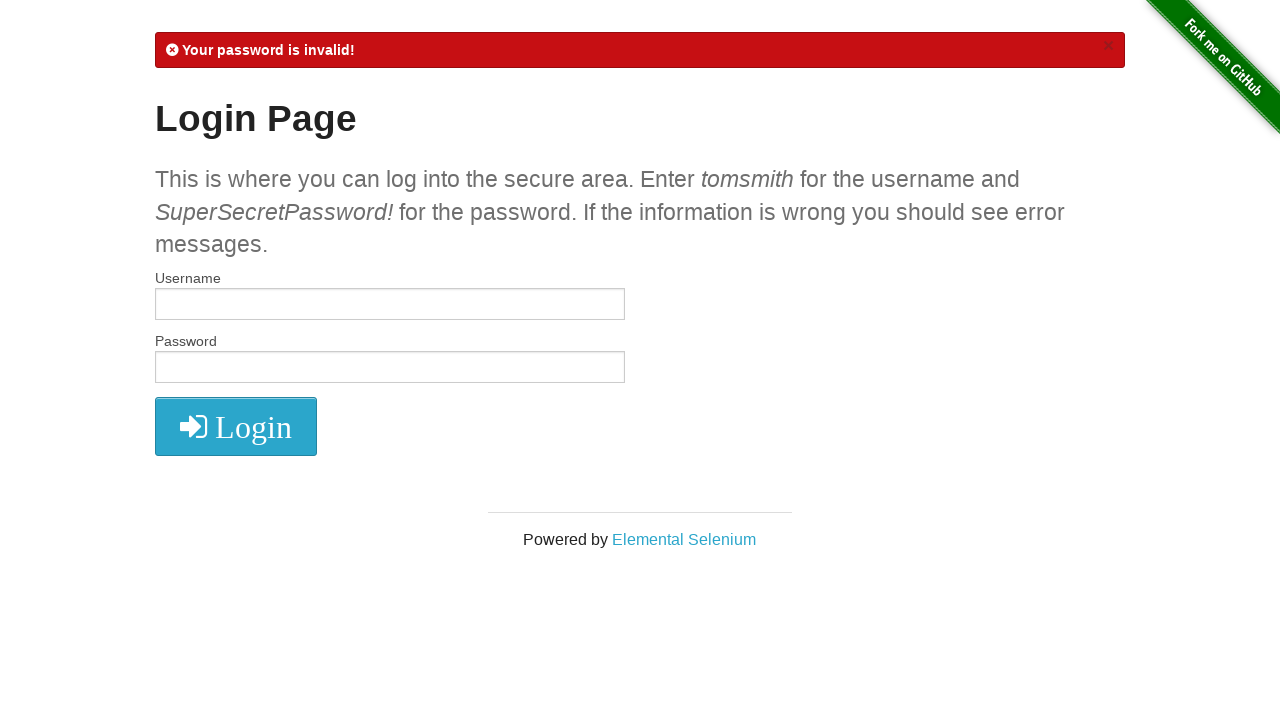

Verified 'Your password is invalid!' error message
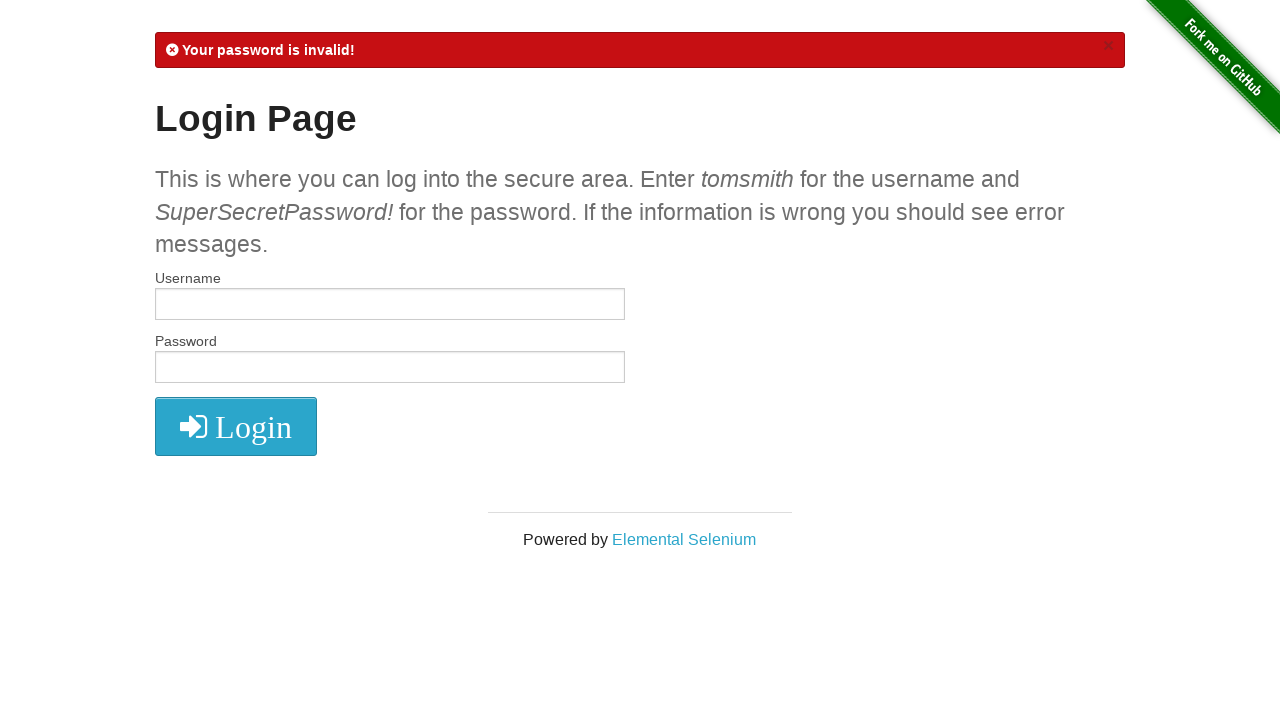

Navigated back to login page
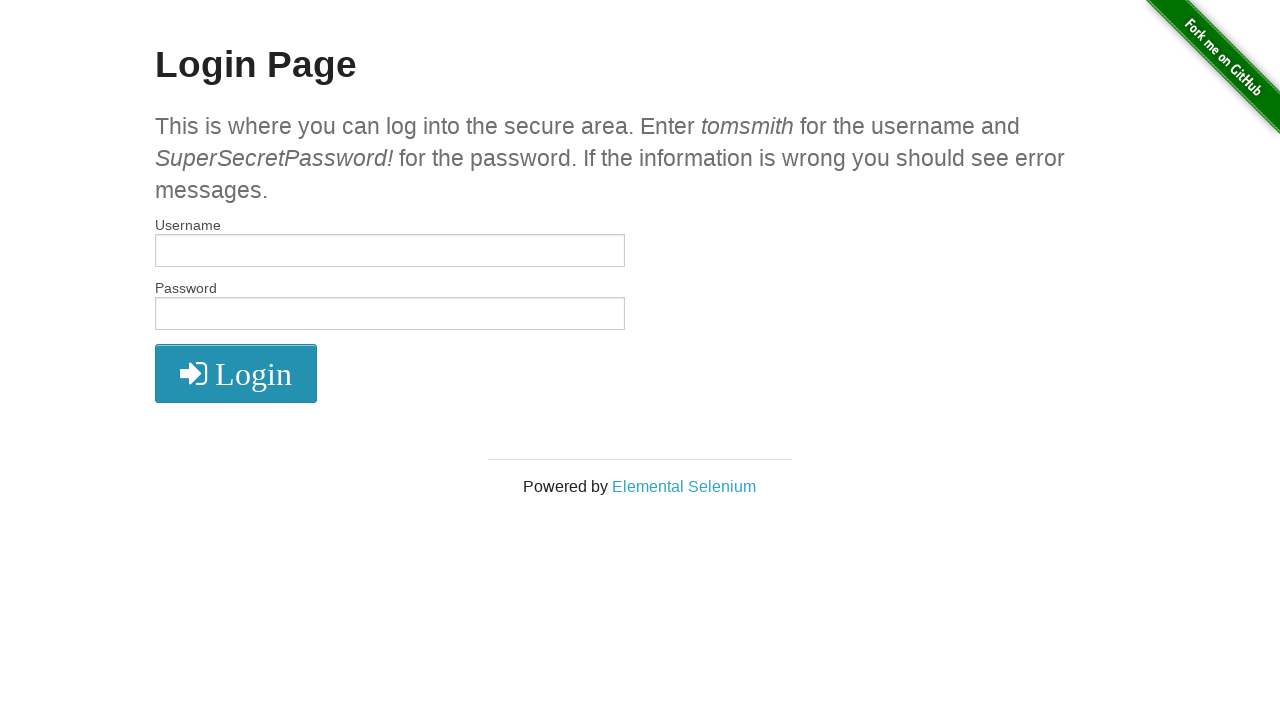

Filled username field with incorrect username 'tom' on #username
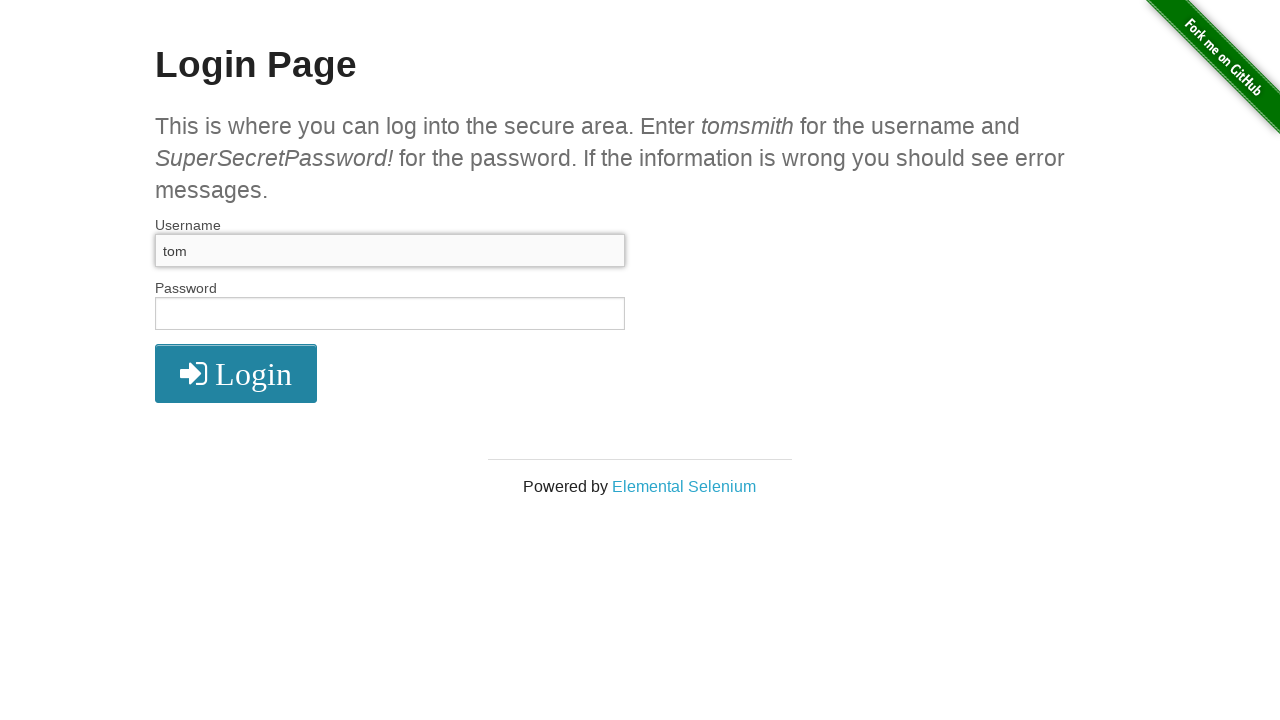

Filled password field with correct password on #password
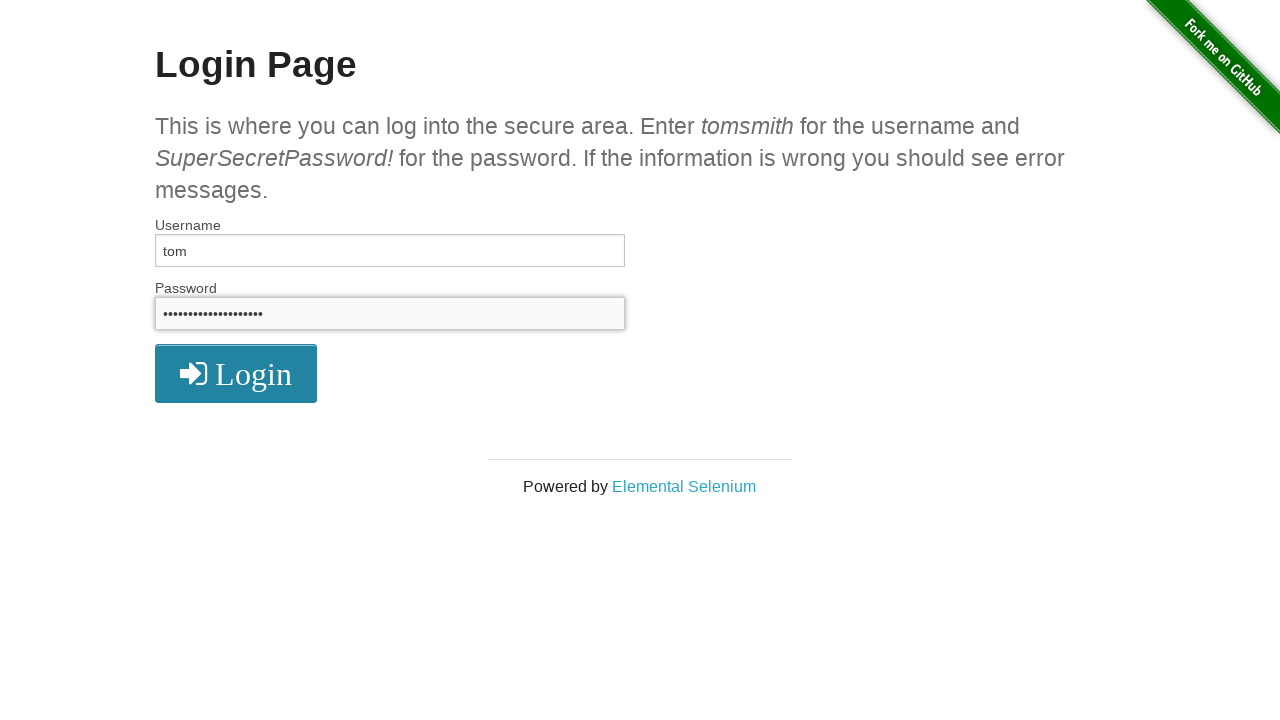

Clicked login button with invalid username at (236, 373) on button.radius
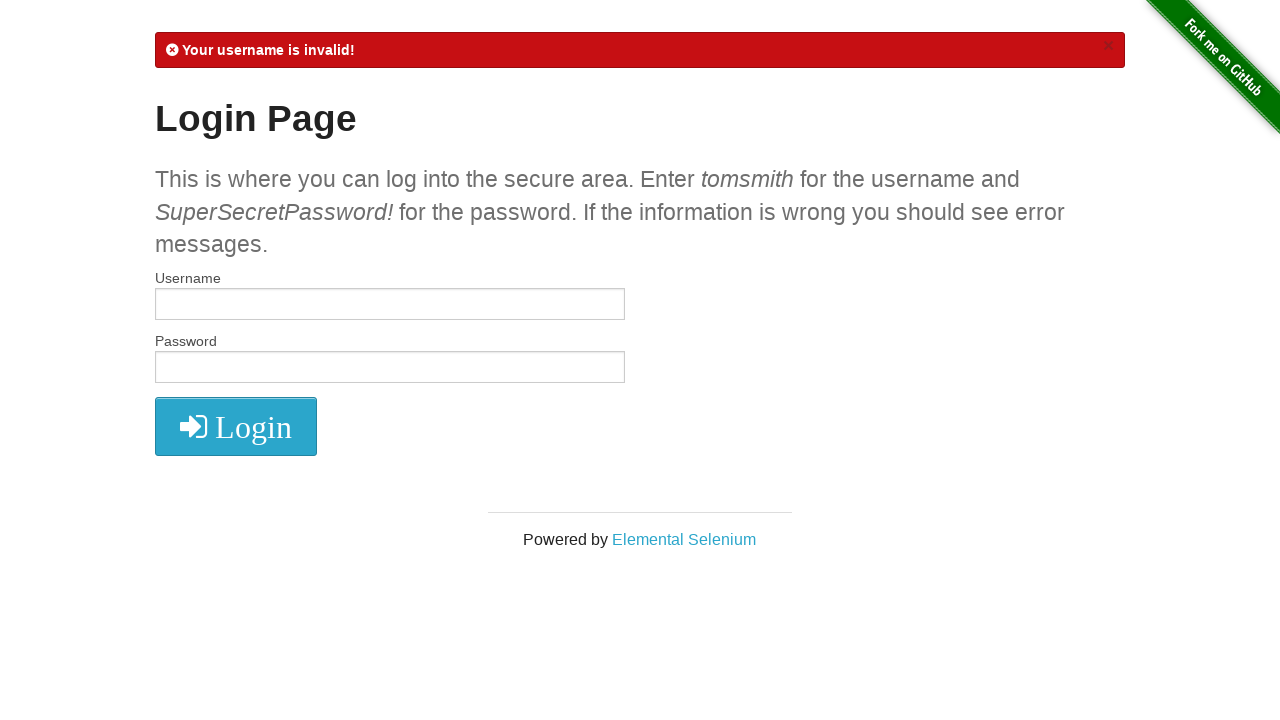

Error message flash appeared for invalid username
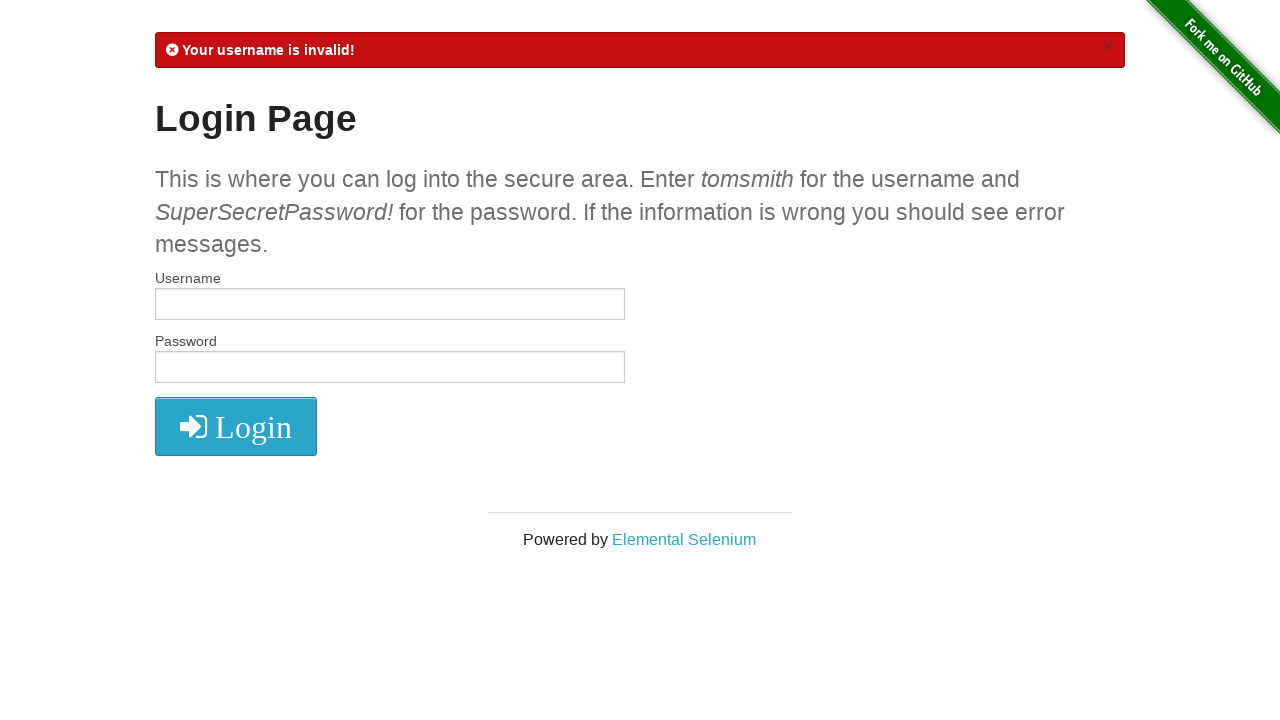

Retrieved error message text for invalid username
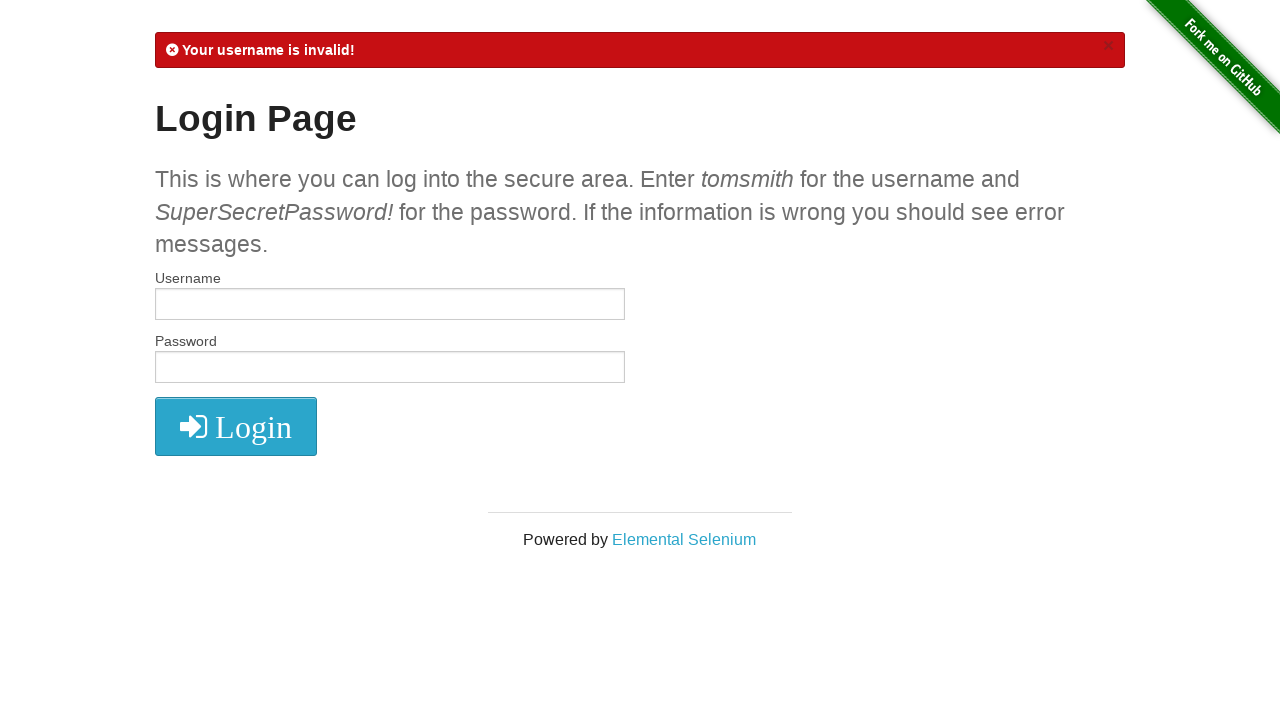

Verified 'Your username is invalid!' error message
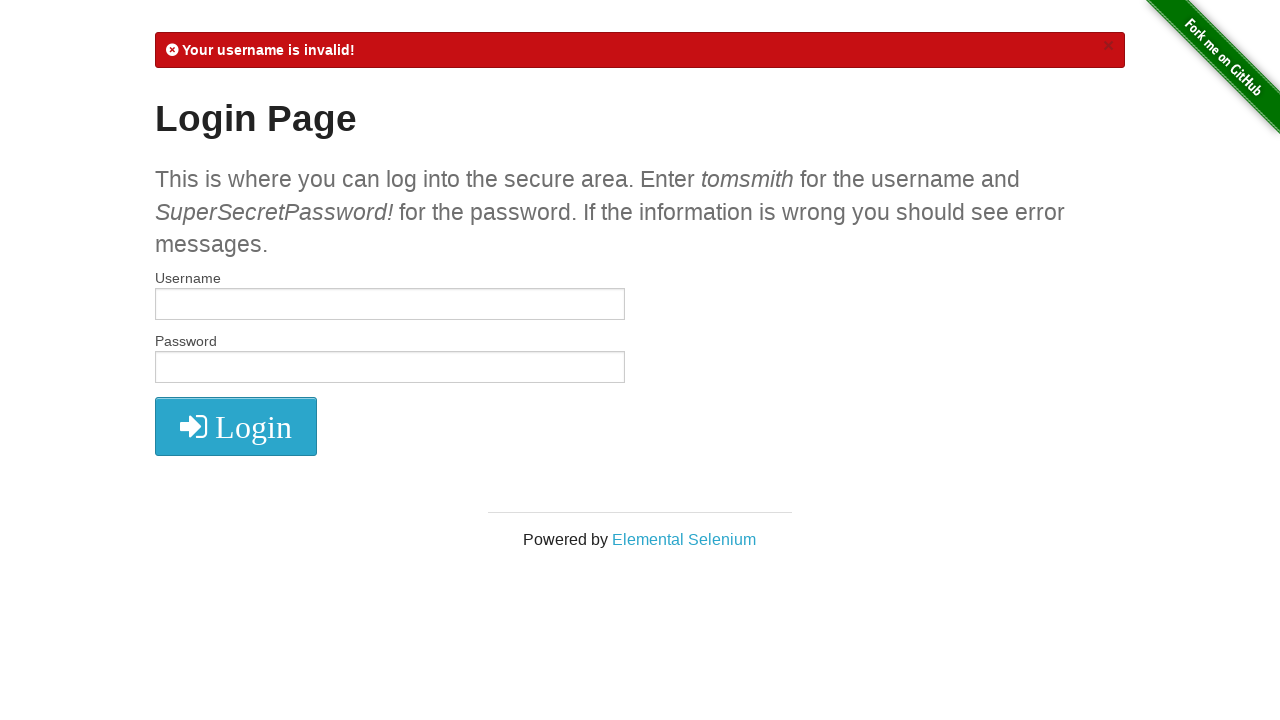

Navigated back to login page for successful login test
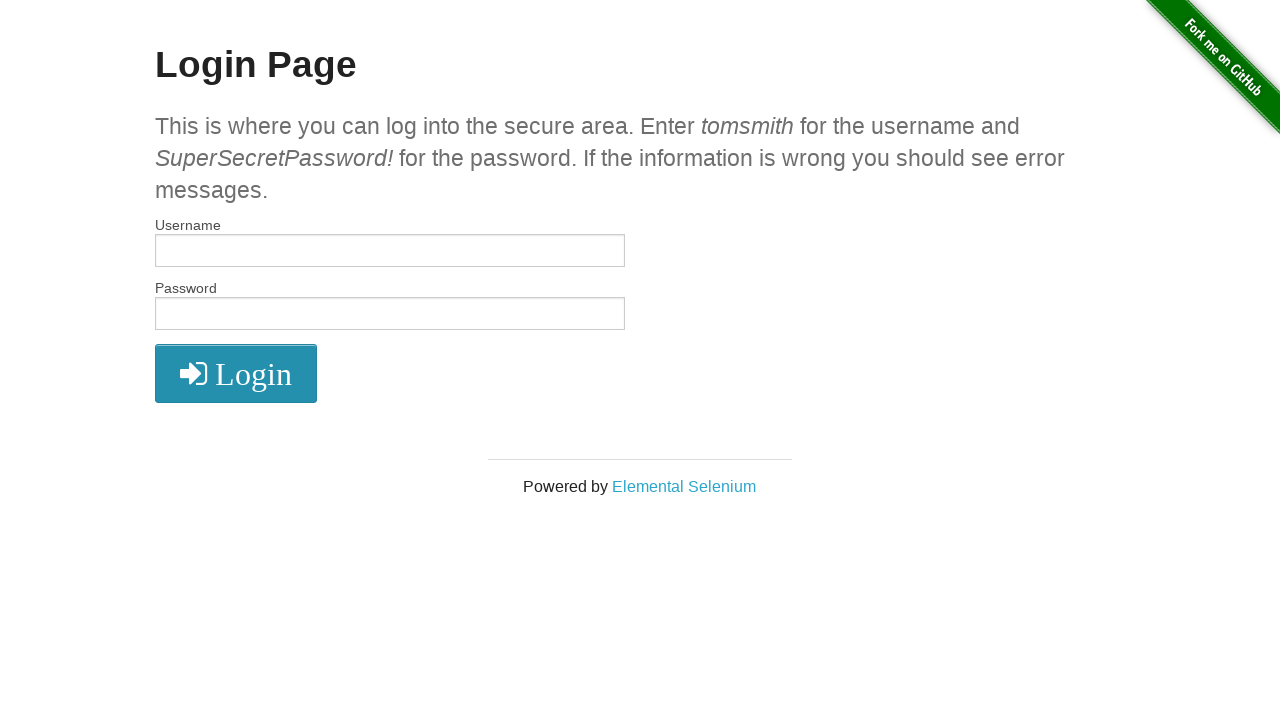

Filled username field with correct username 'tomsmith' on #username
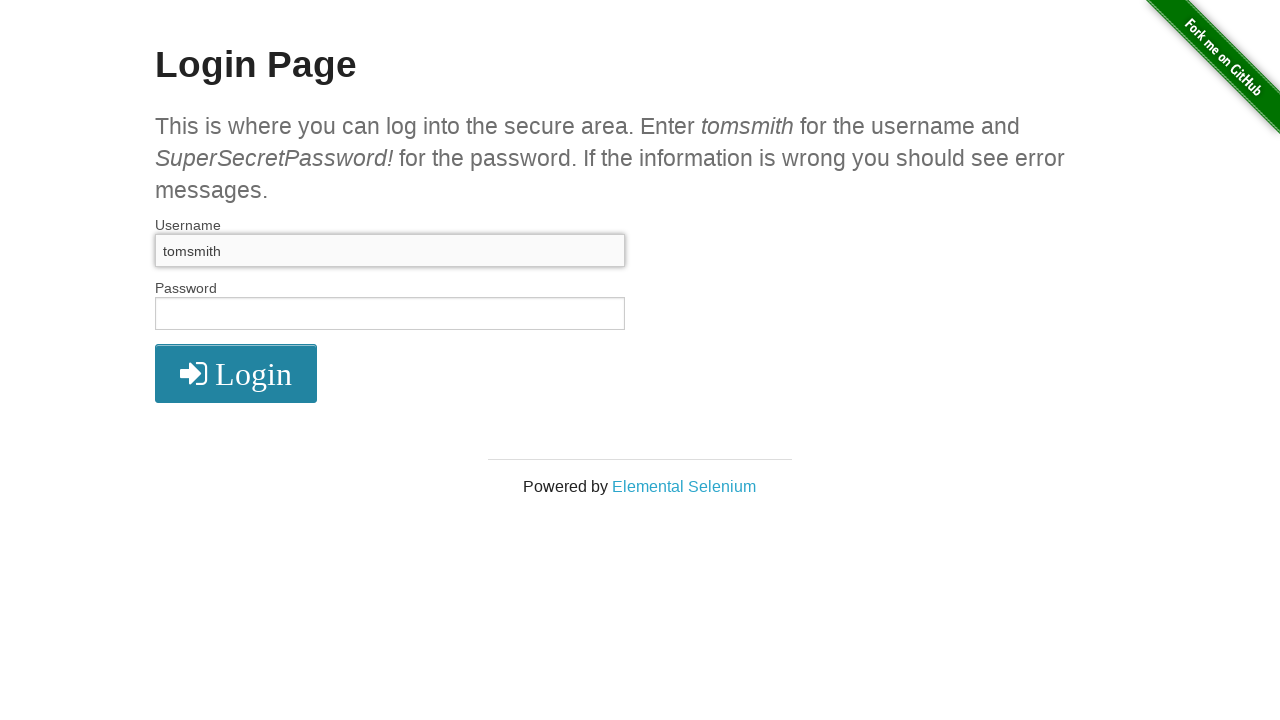

Filled password field with correct password on #password
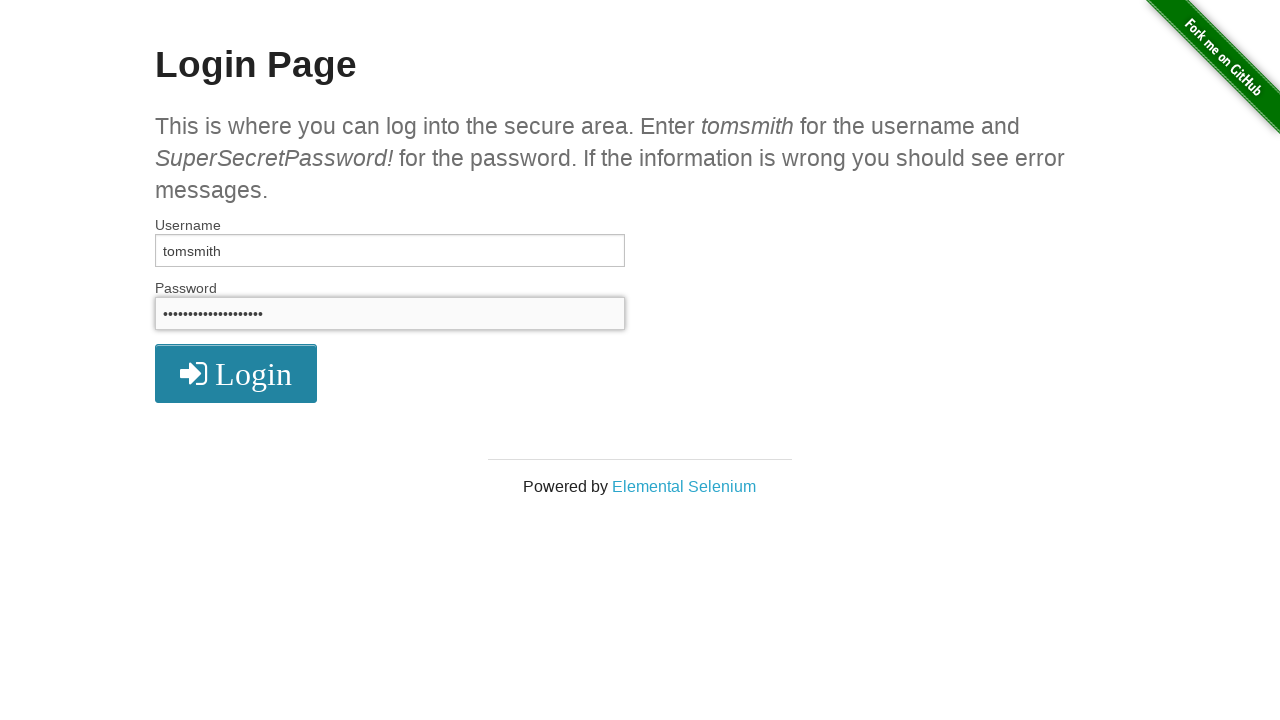

Clicked login button with correct credentials at (236, 373) on button.radius
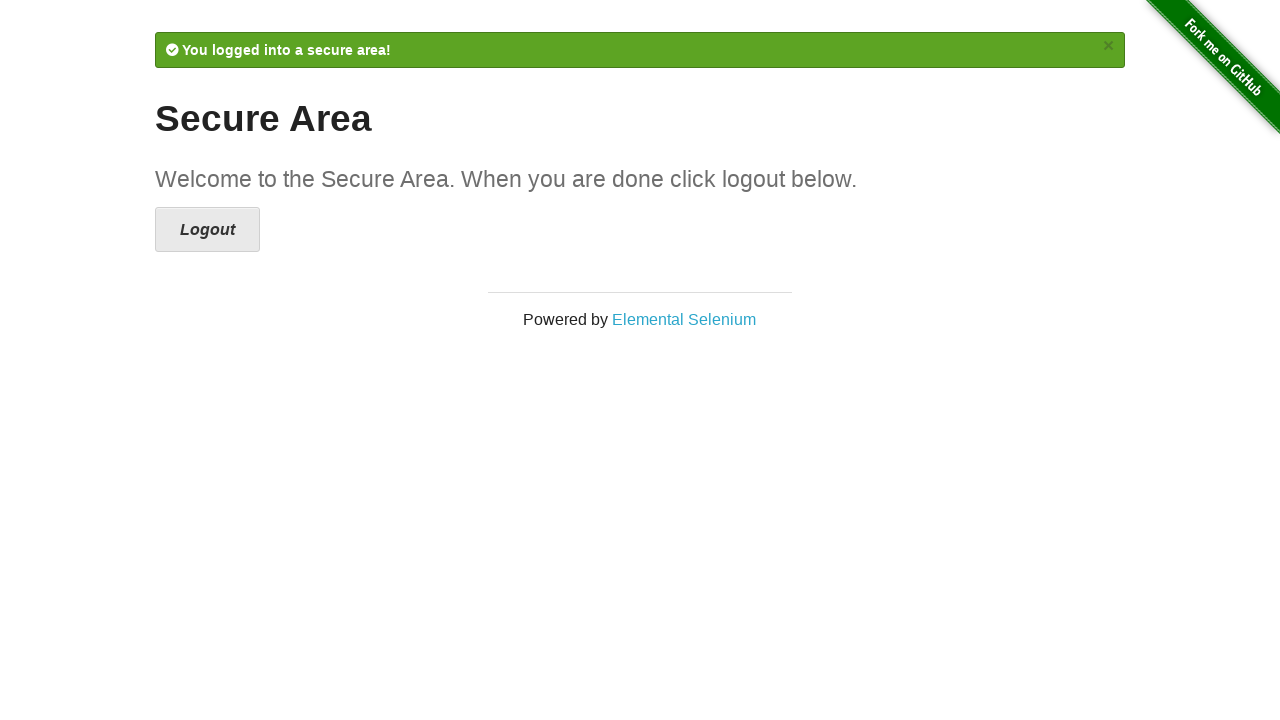

Success message flash appeared
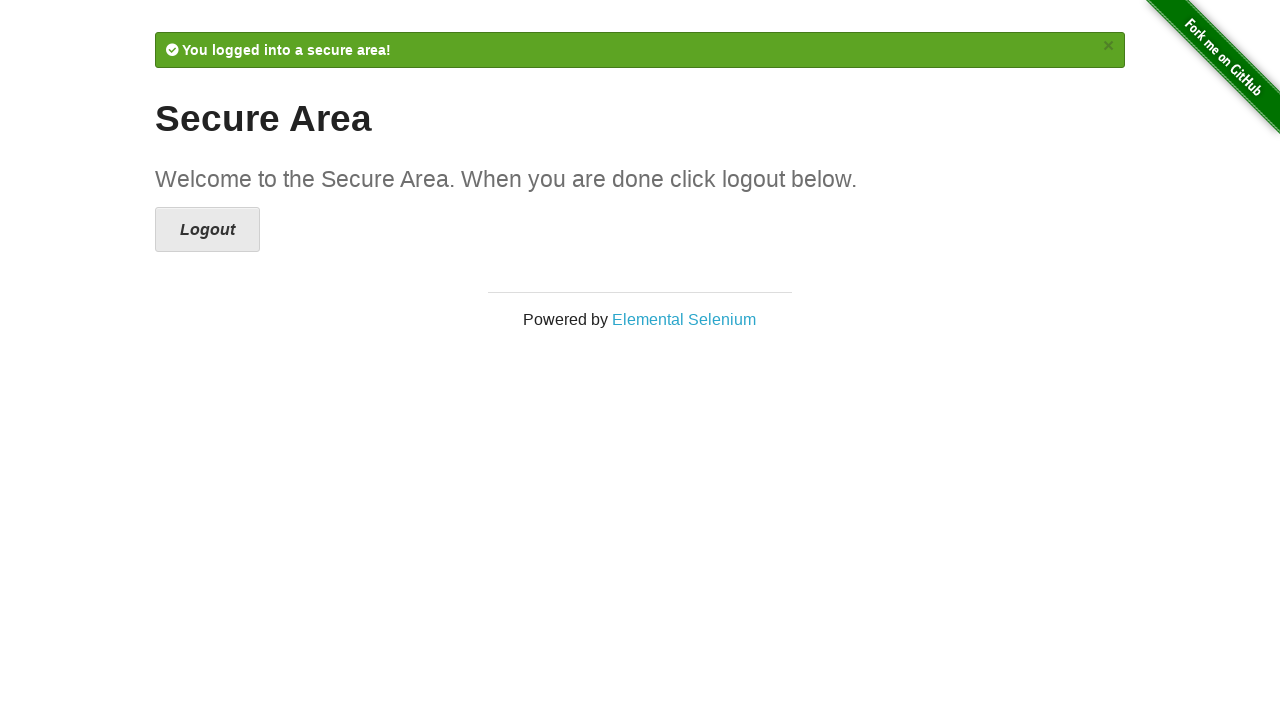

Retrieved success message text
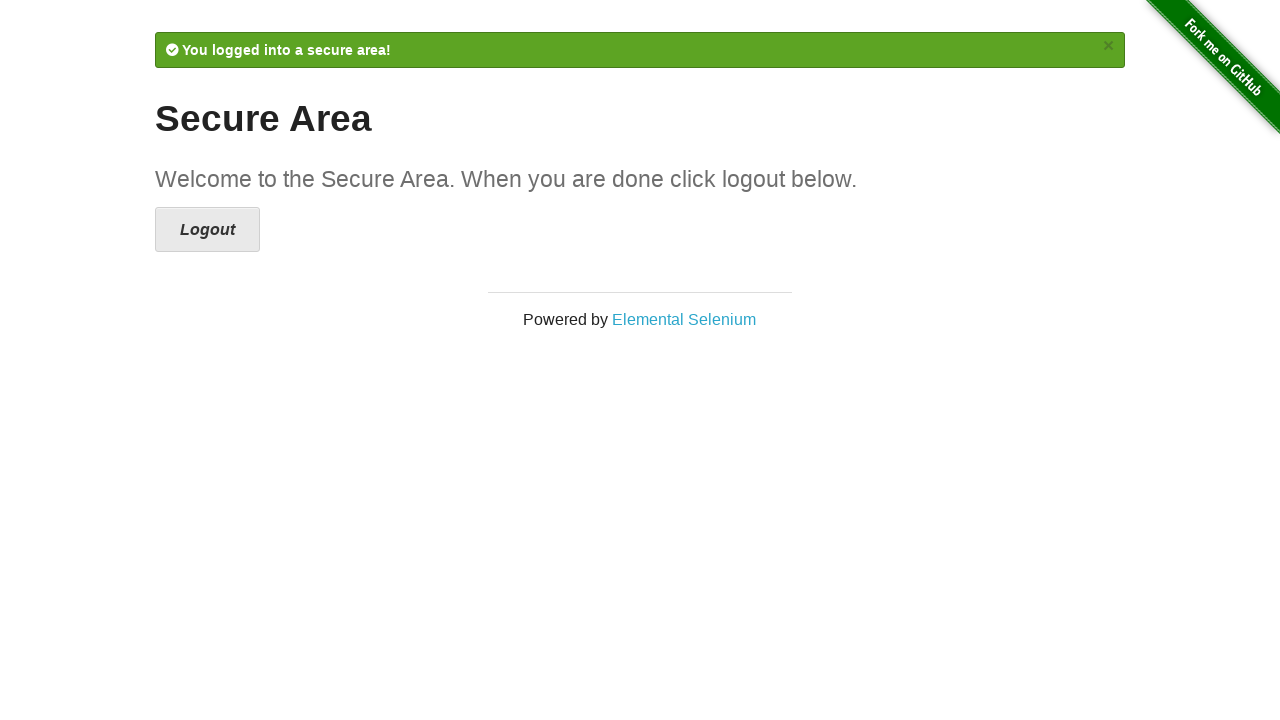

Verified 'You logged into a secure area!' success message
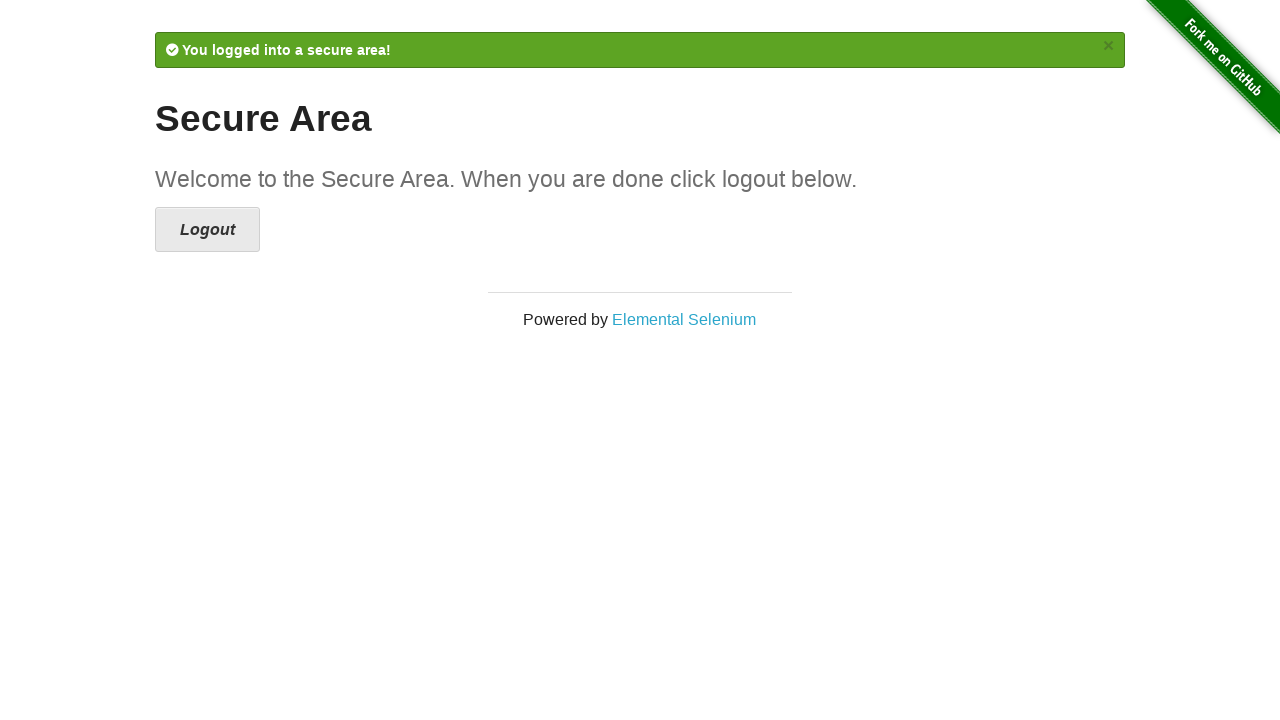

Retrieved current page URL
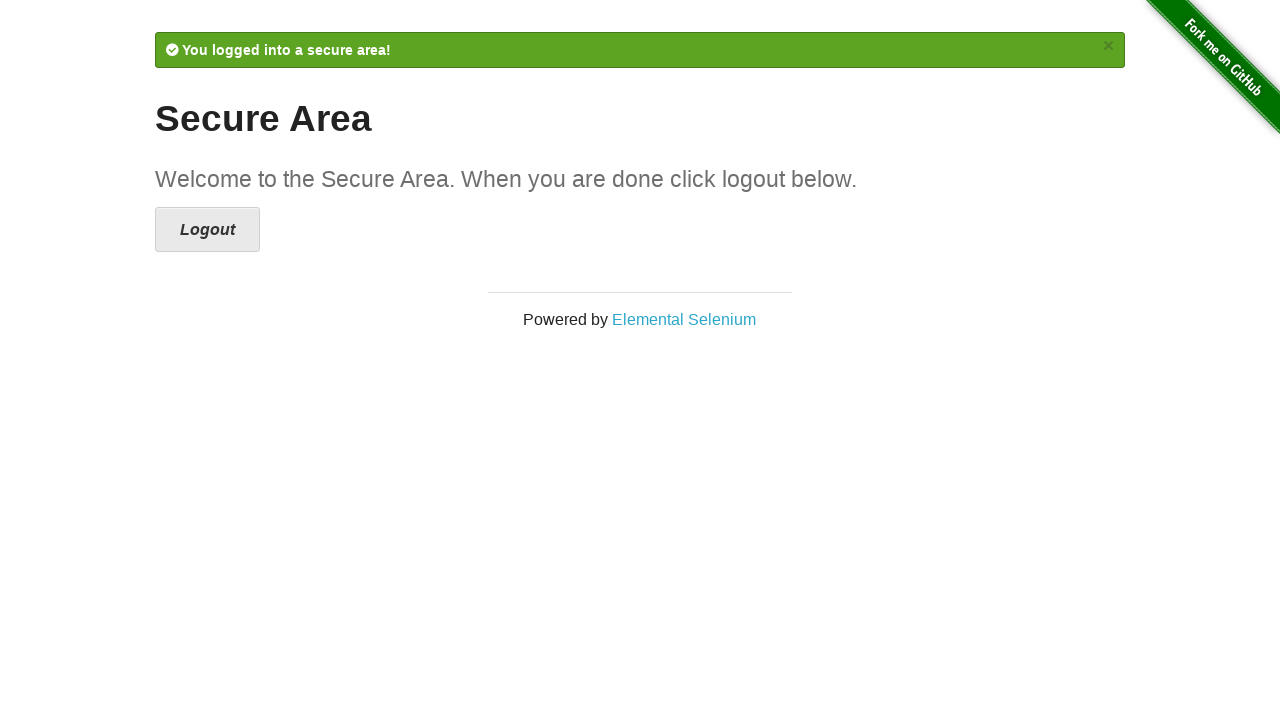

Verified URL contains 'secure'
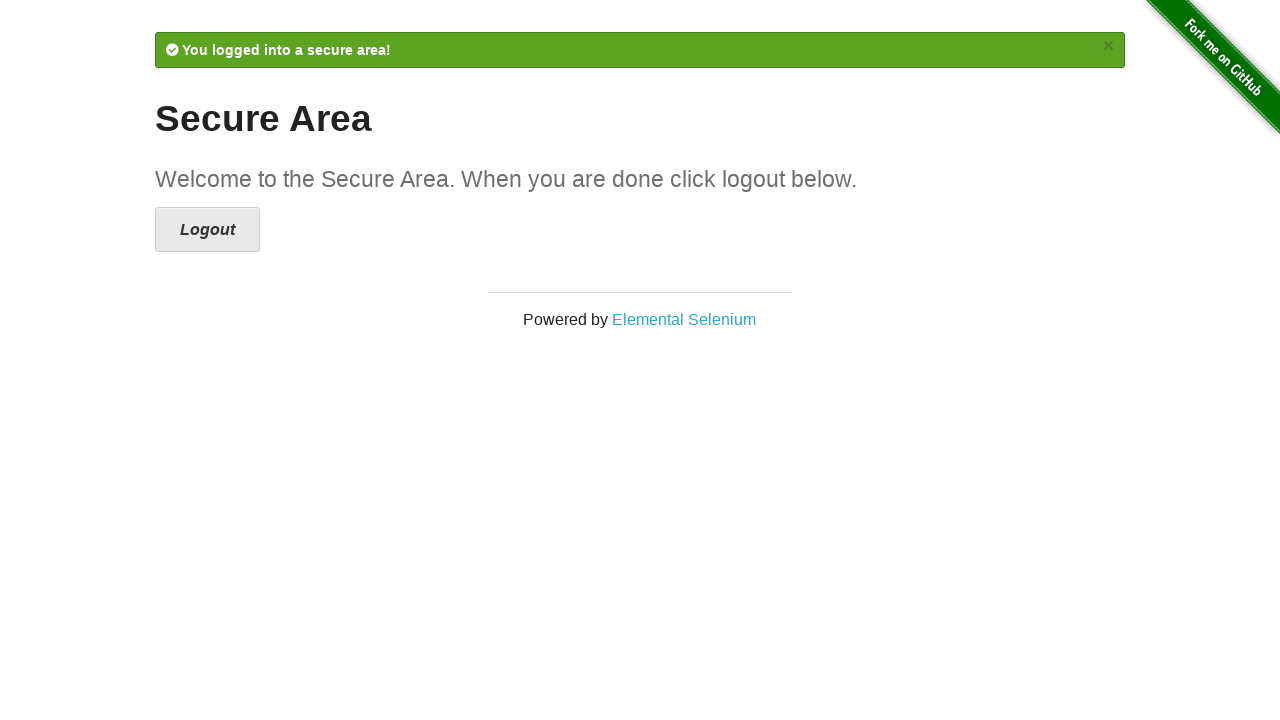

Retrieved page heading text
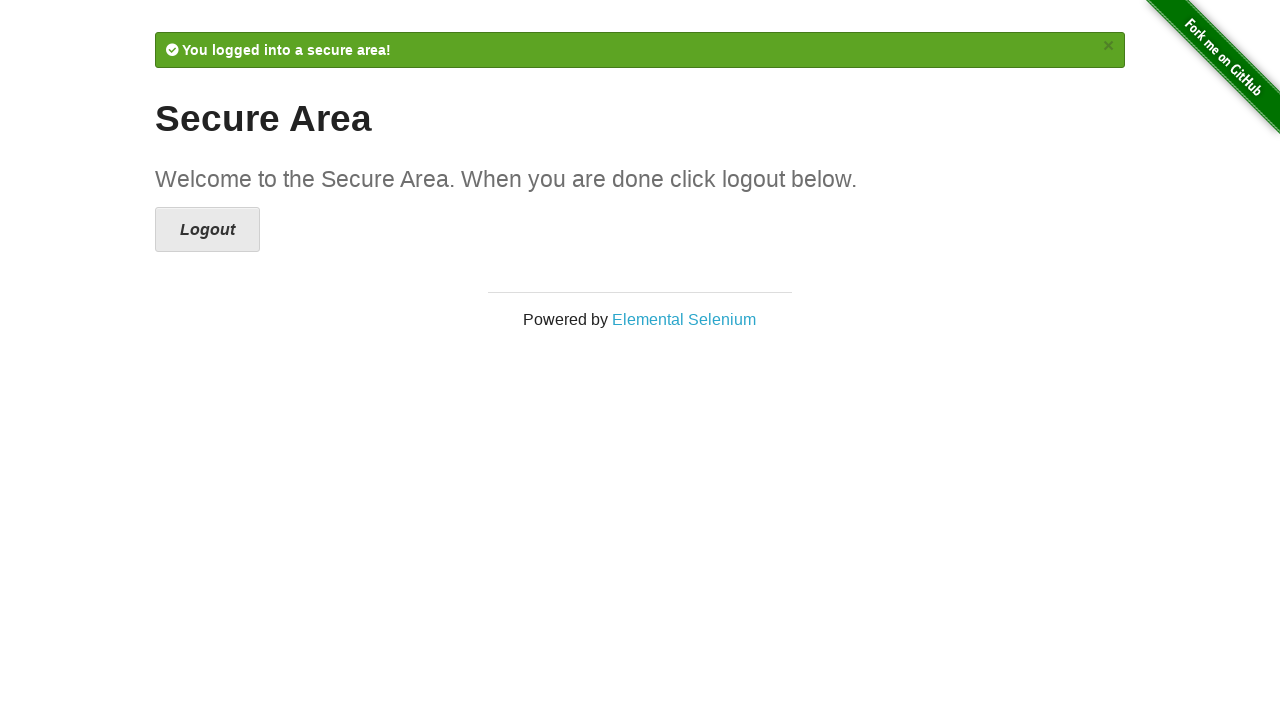

Verified page heading contains 'Secure Area'
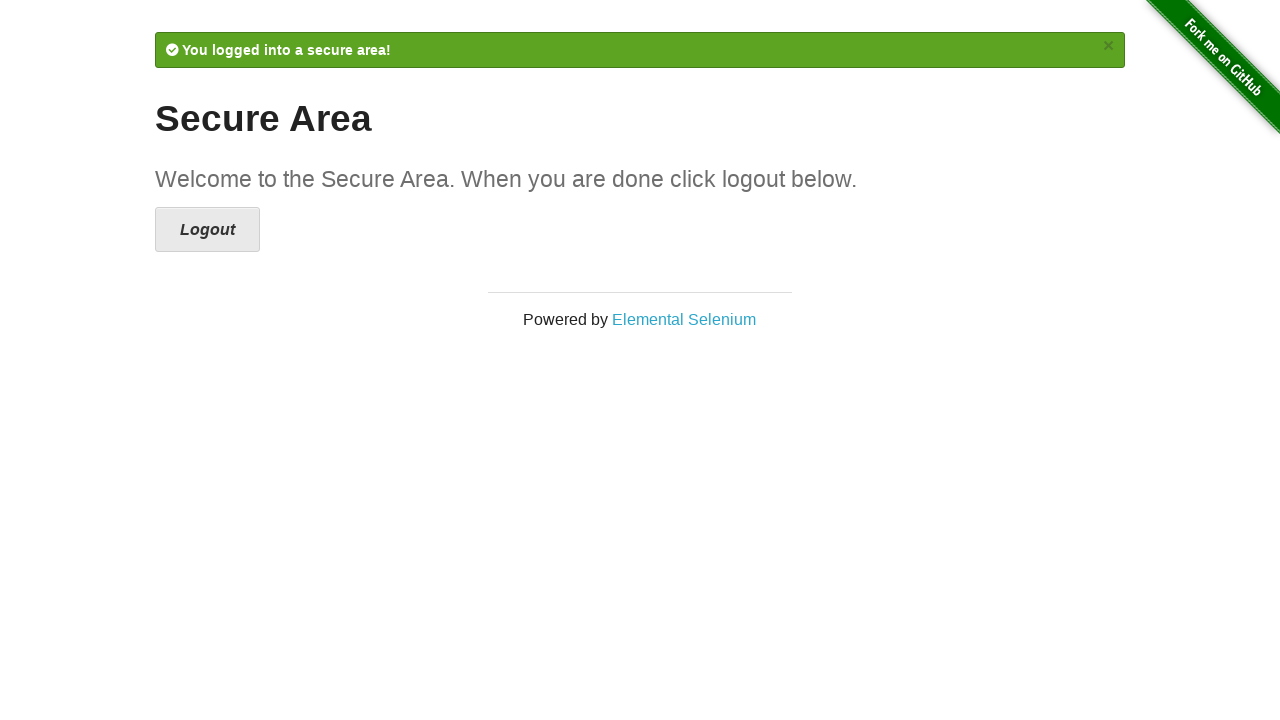

Clicked logout button at (208, 230) on xpath=//i[contains(text(),'Logout')]
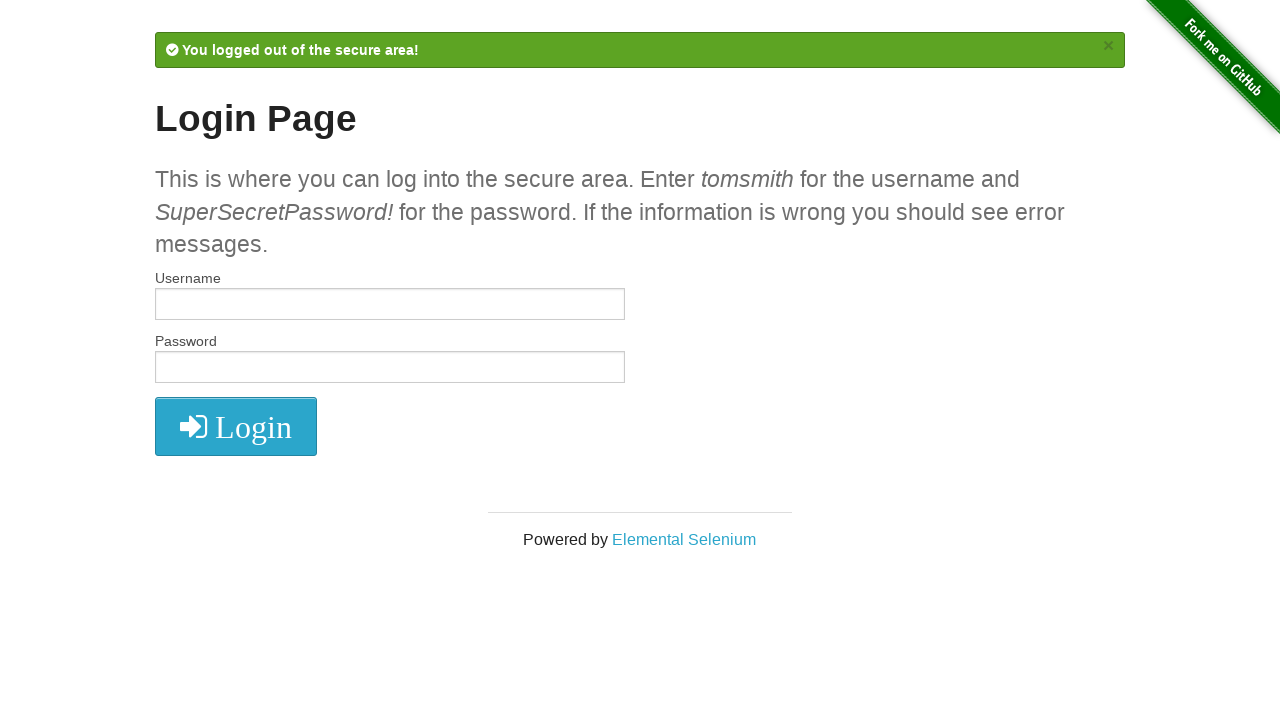

Retrieved heading text after logout
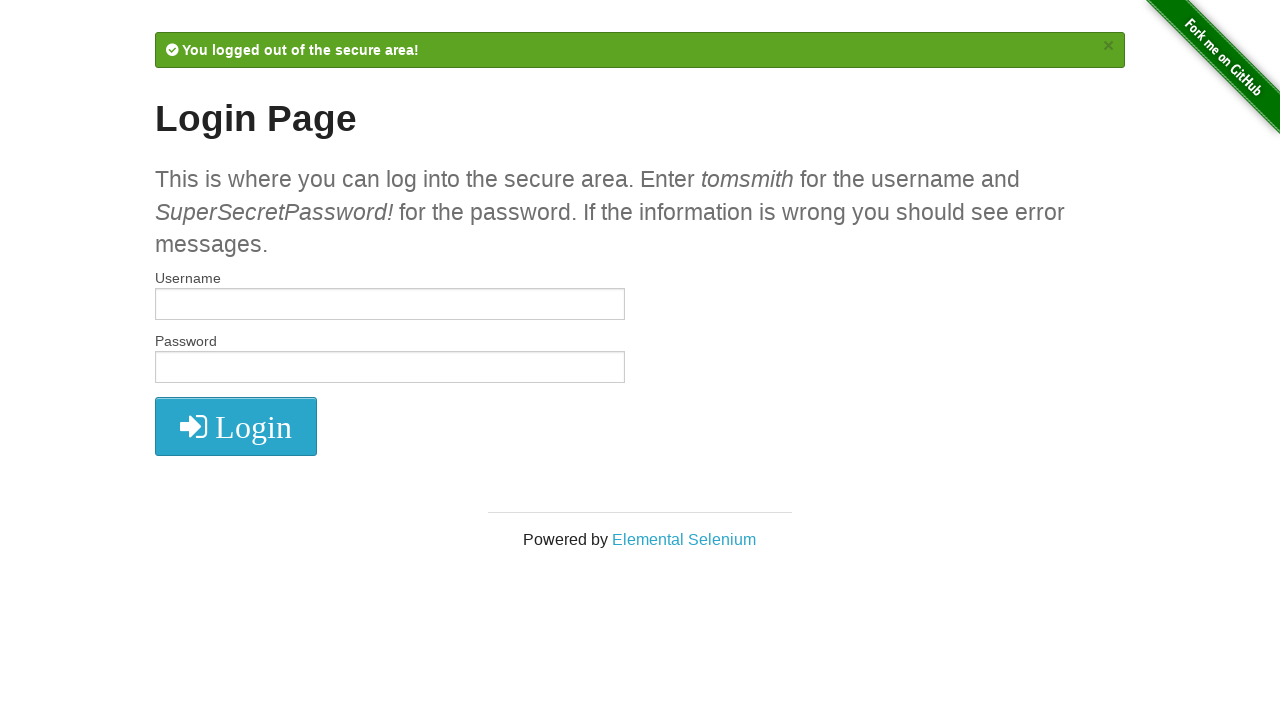

Verified heading contains 'Login Page' after logout
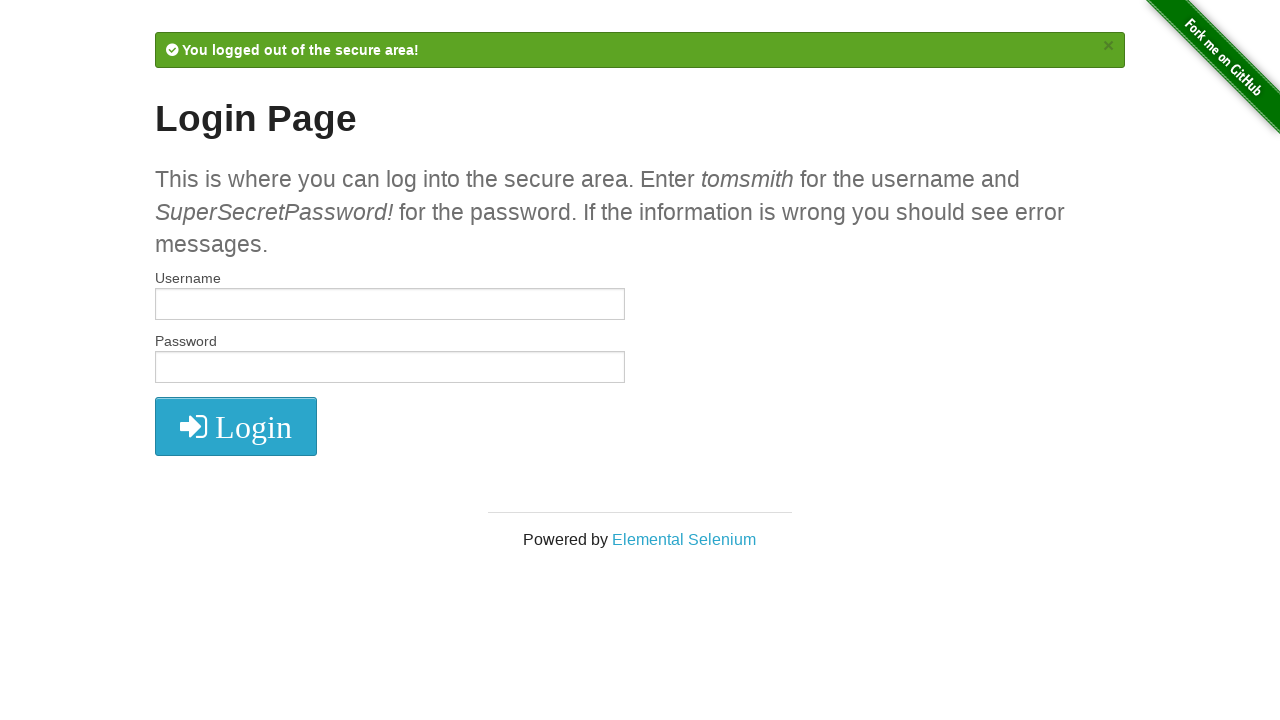

Retrieved URL after logout
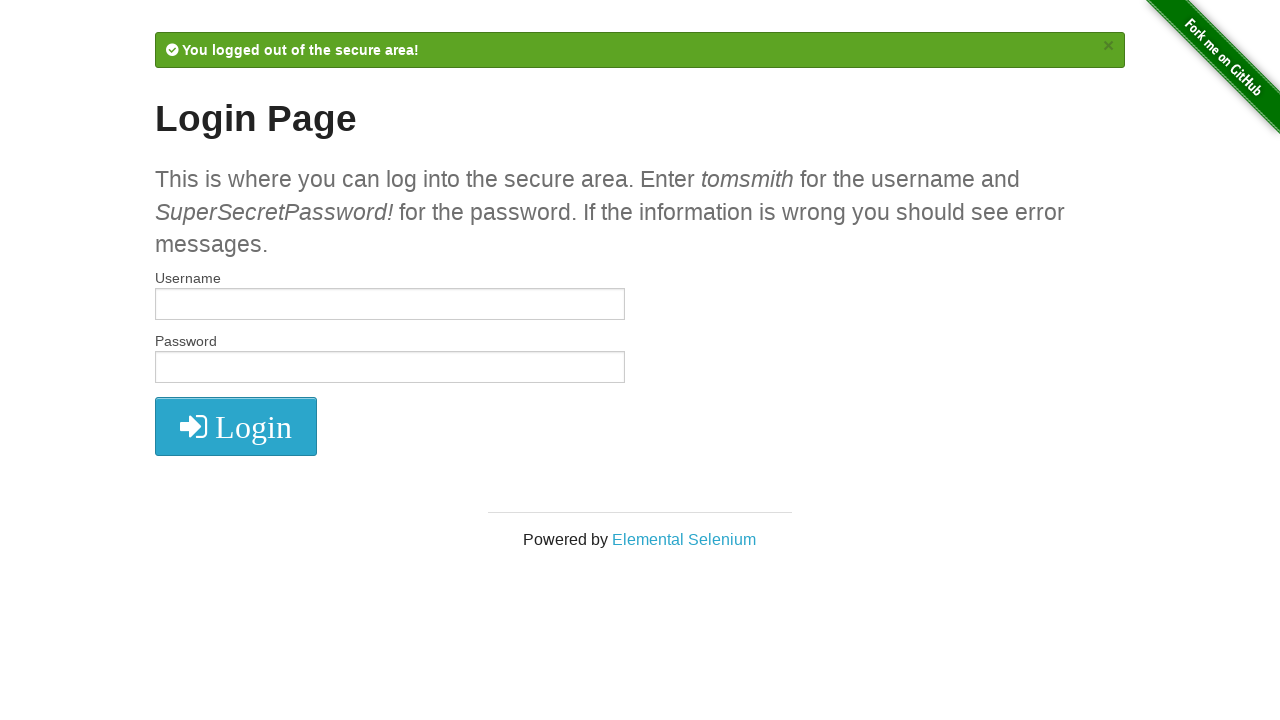

Verified URL contains 'login' after logout
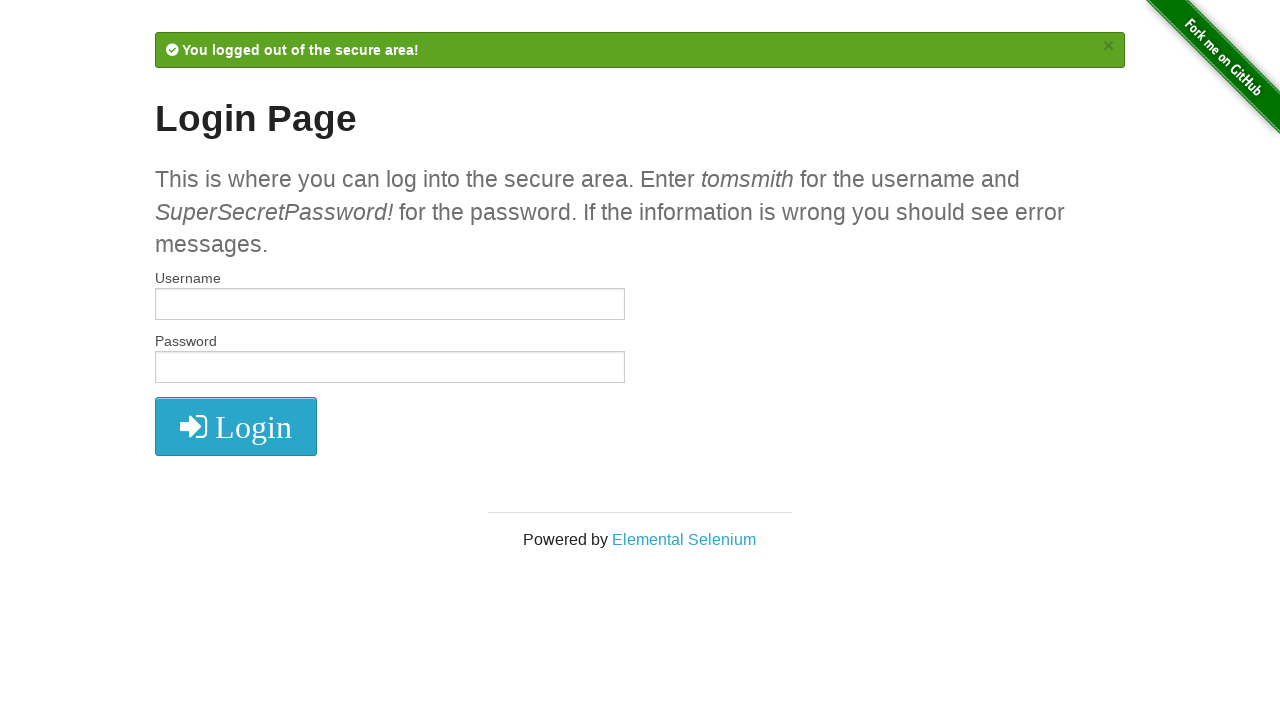

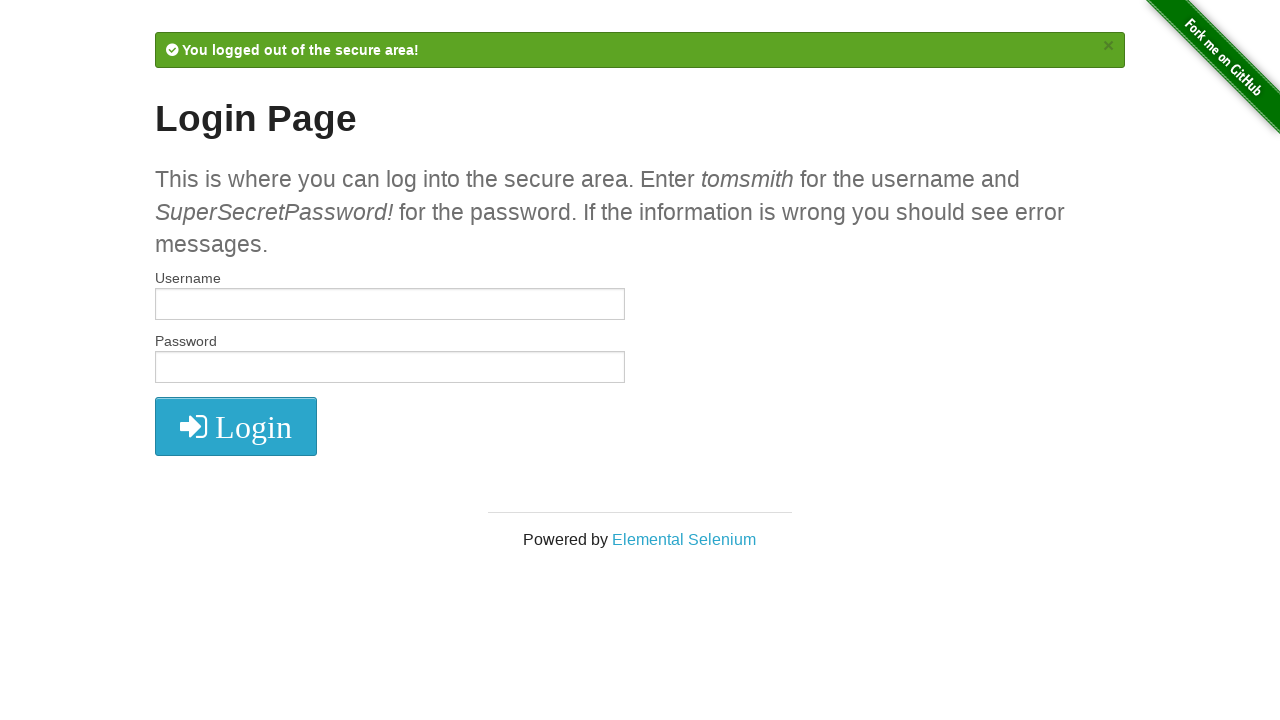